Tests filling the first name field in a form and verifying the input value

Starting URL: https://formy-project.herokuapp.com/form

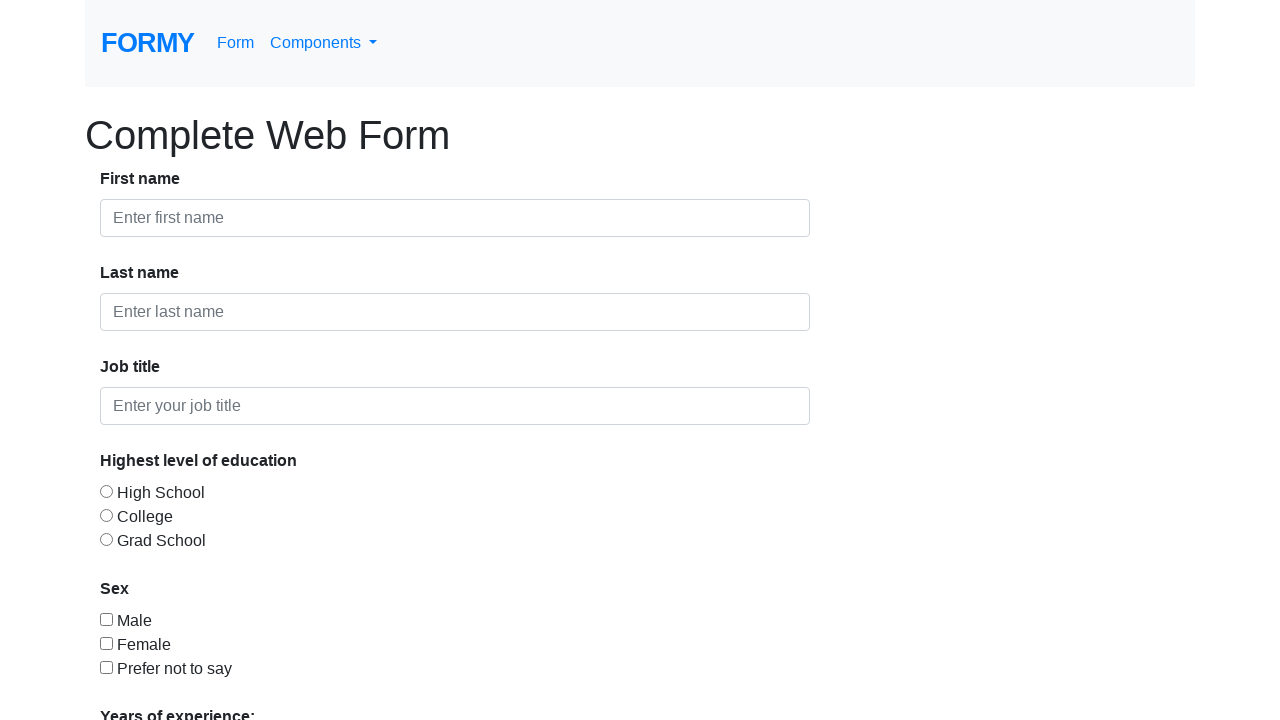

Filled first name field with 'Adham' on #first-name
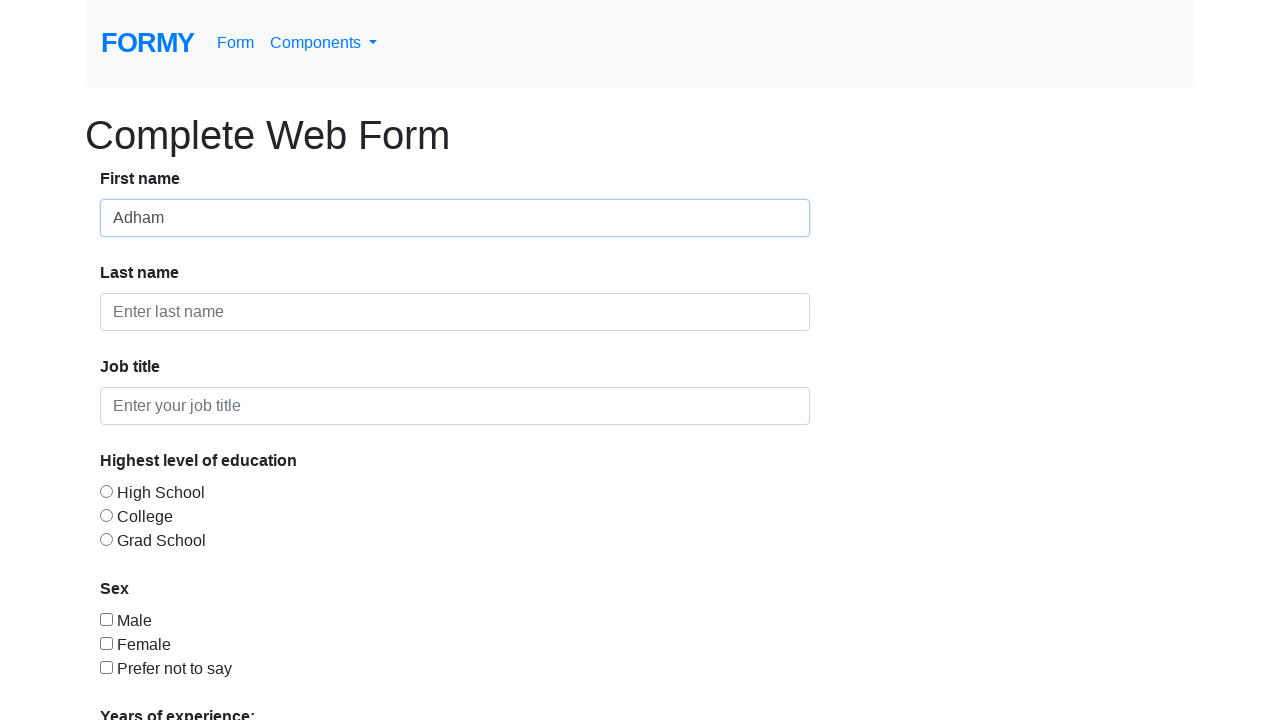

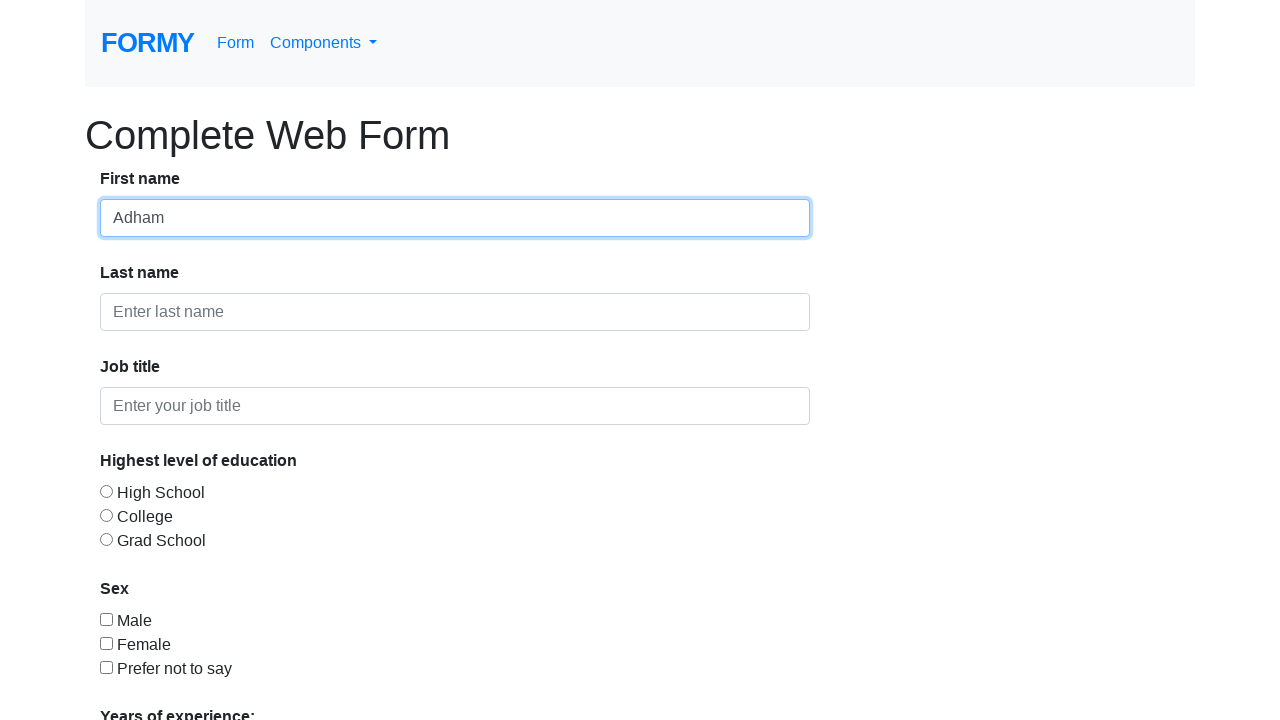